Tests nested iframe navigation by clicking on the Nested Frames link, then navigating through multiple nested frames (frame-top and frame-middle) using various frame switching methods, and verifying content is accessible.

Starting URL: http://the-internet.herokuapp.com/

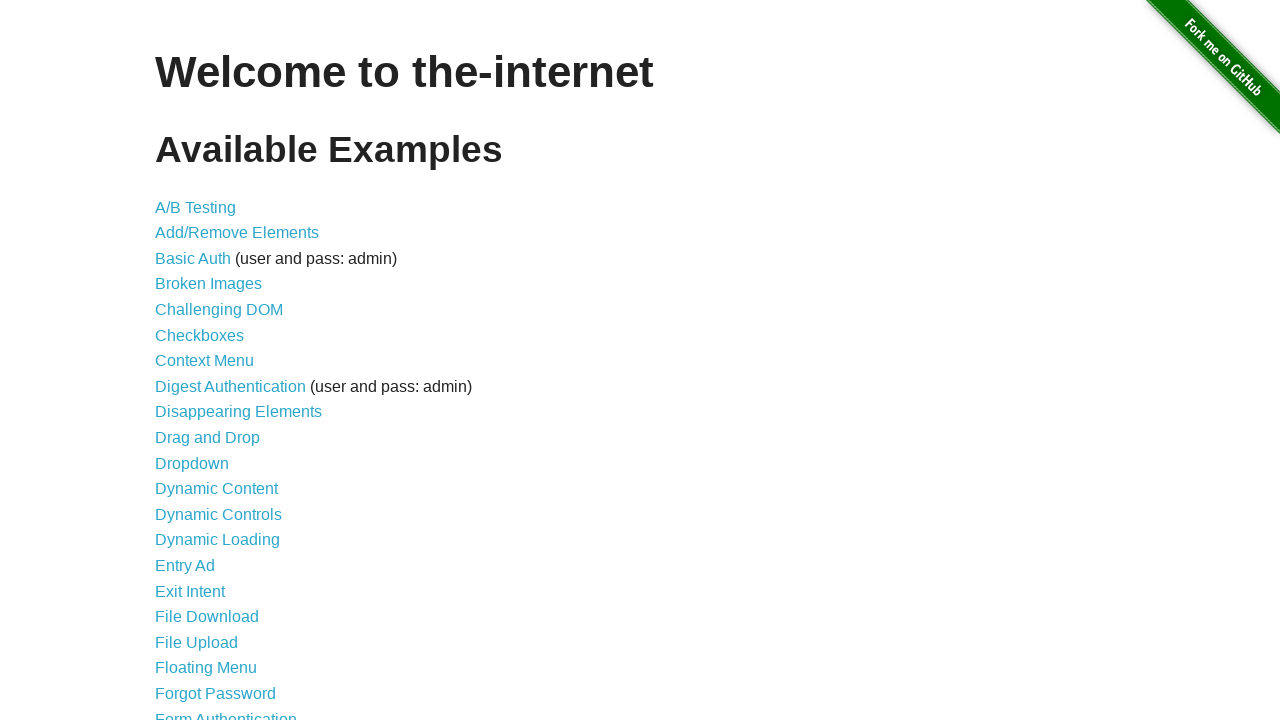

Clicked on 'Nested Frames' link at (210, 395) on text=Nested Frames
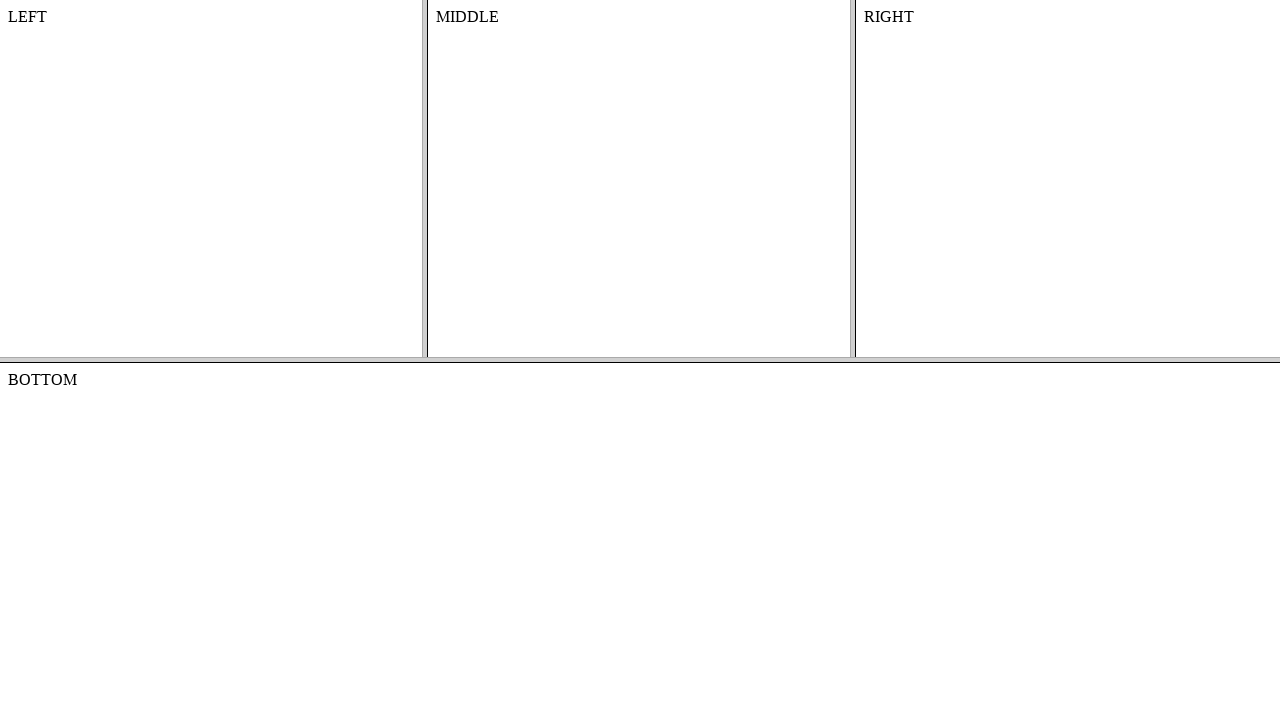

Nested Frames page loaded
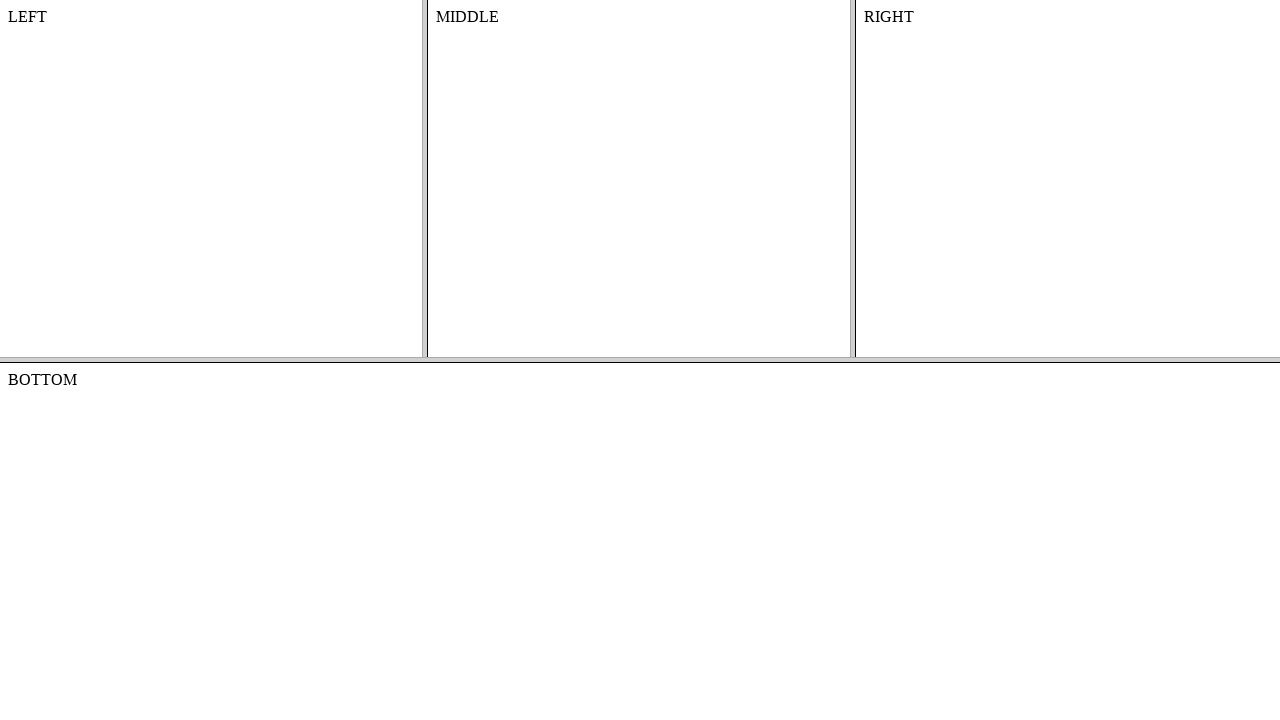

Located frame-top frame
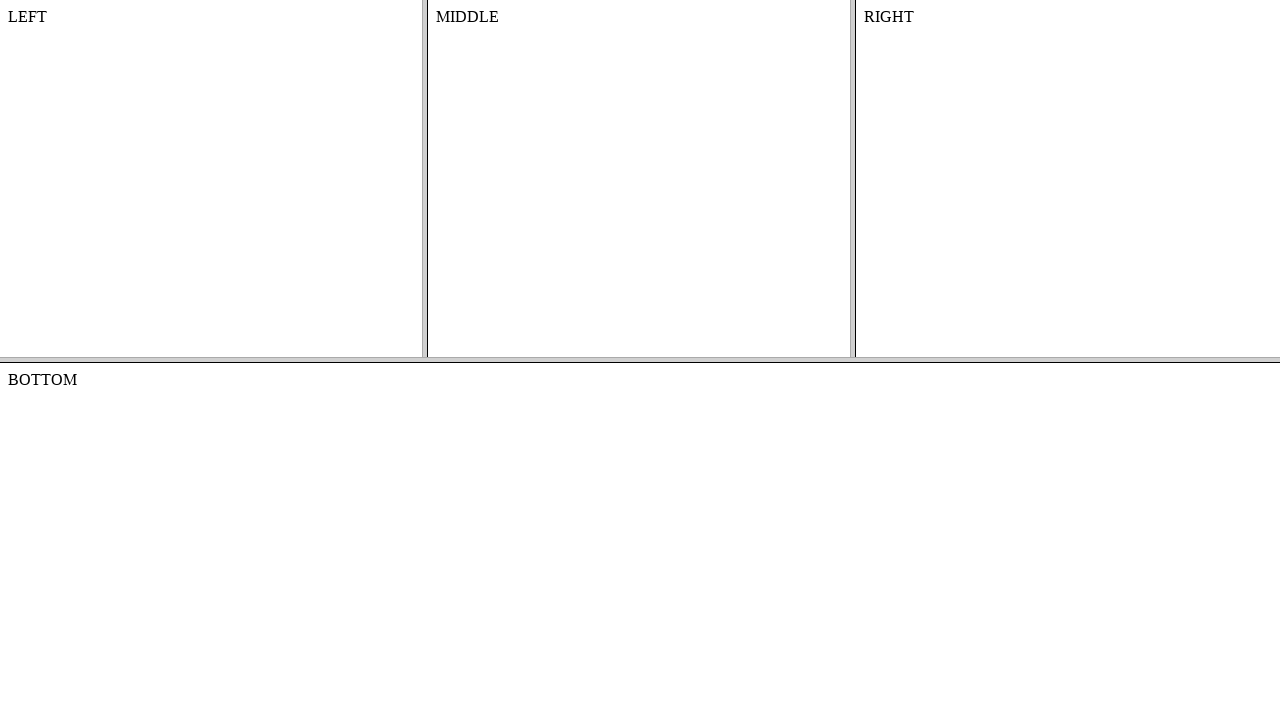

Located frame-middle nested frame within frame-top
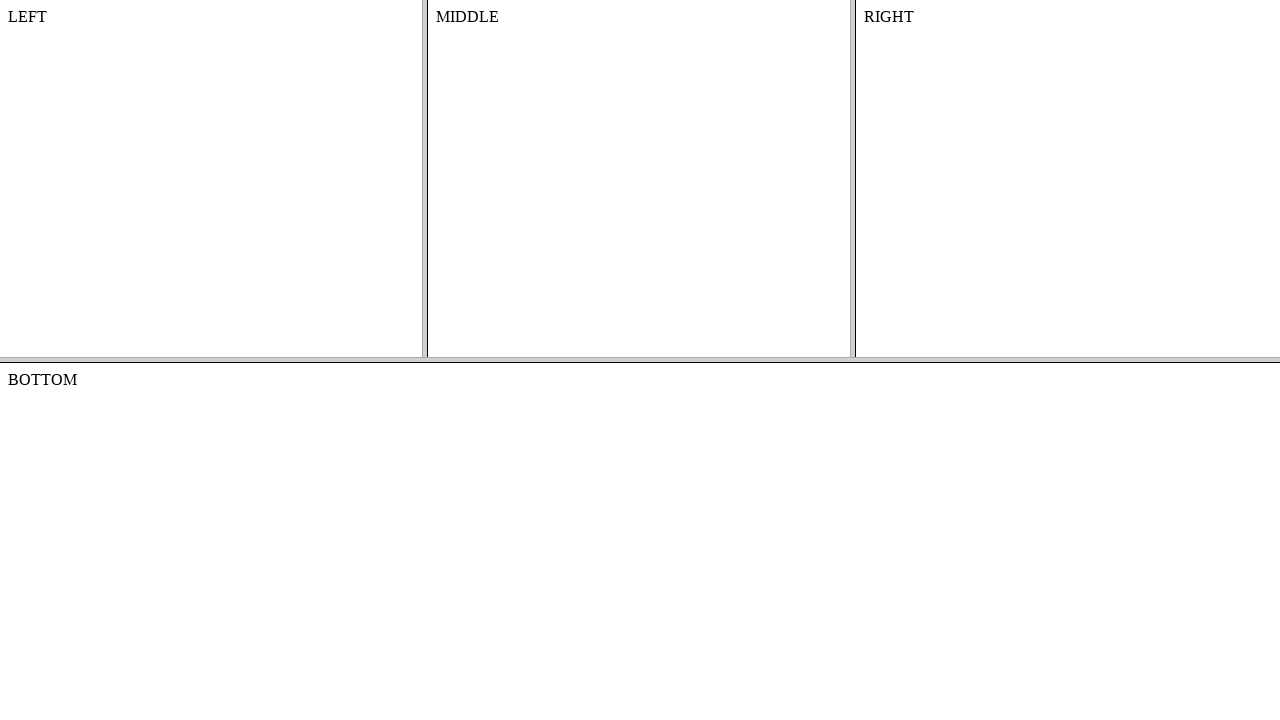

Retrieved content text from middle frame: MIDDLE
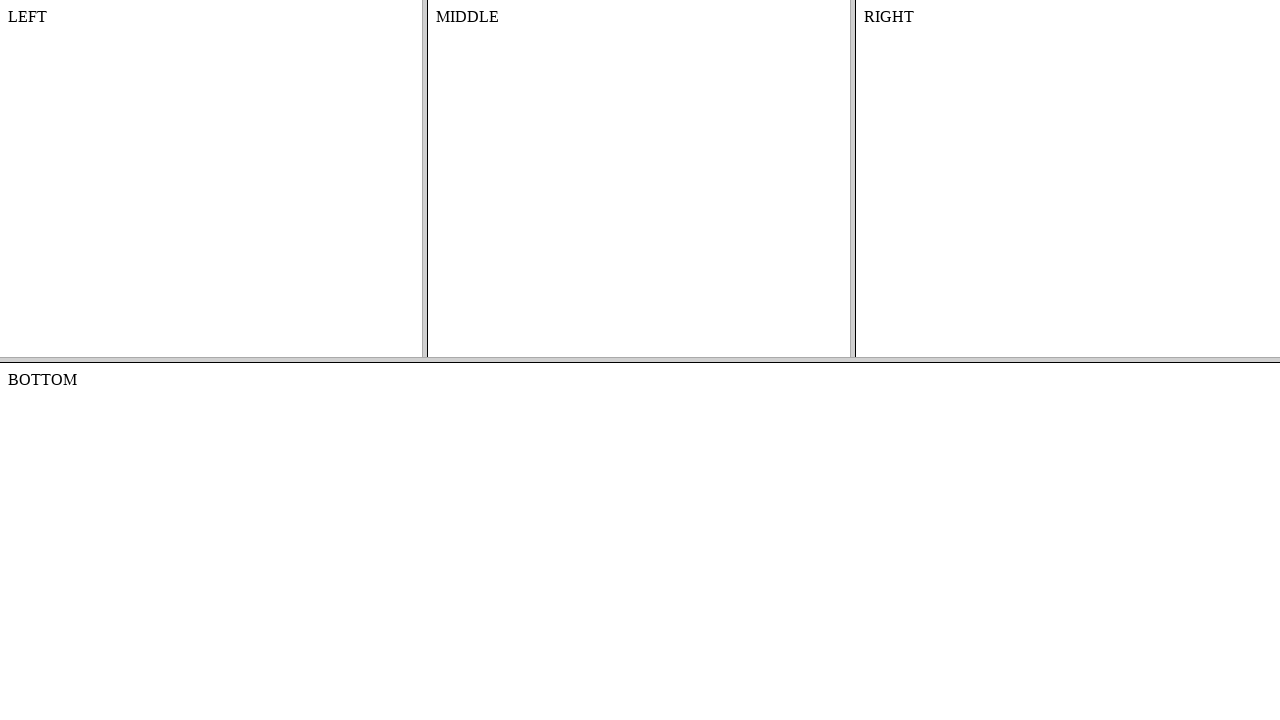

Printed content text to console
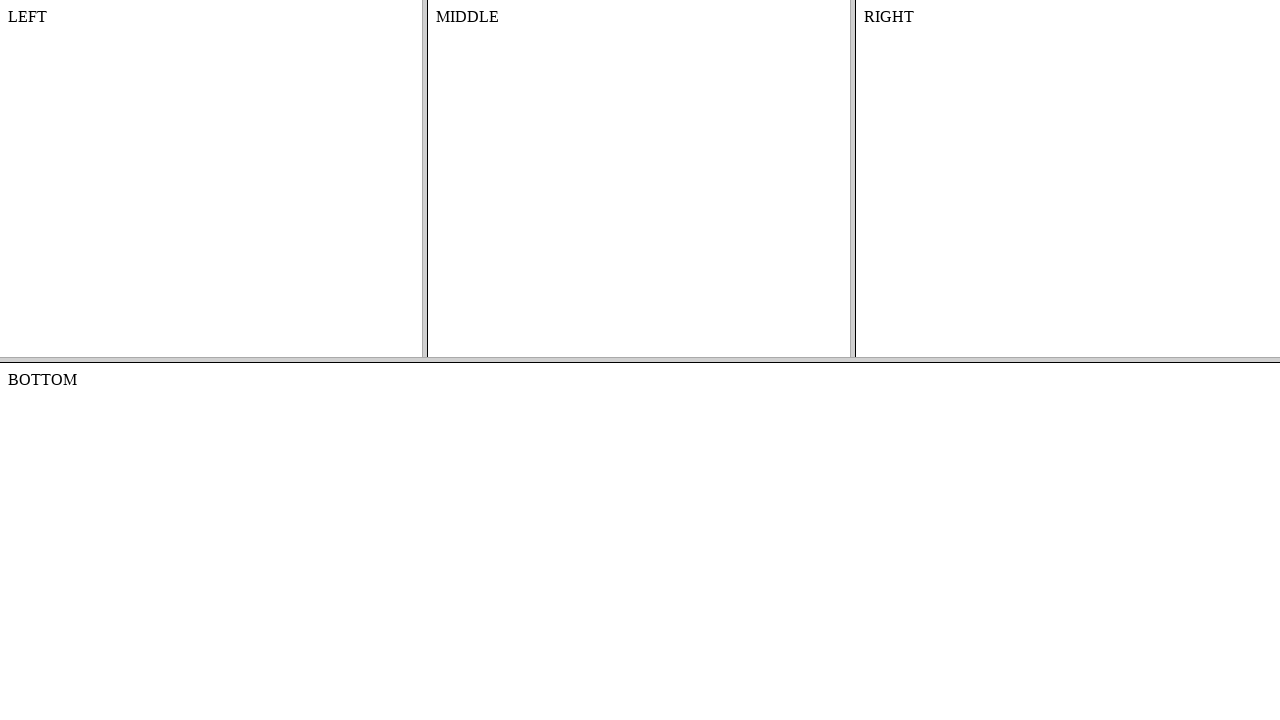

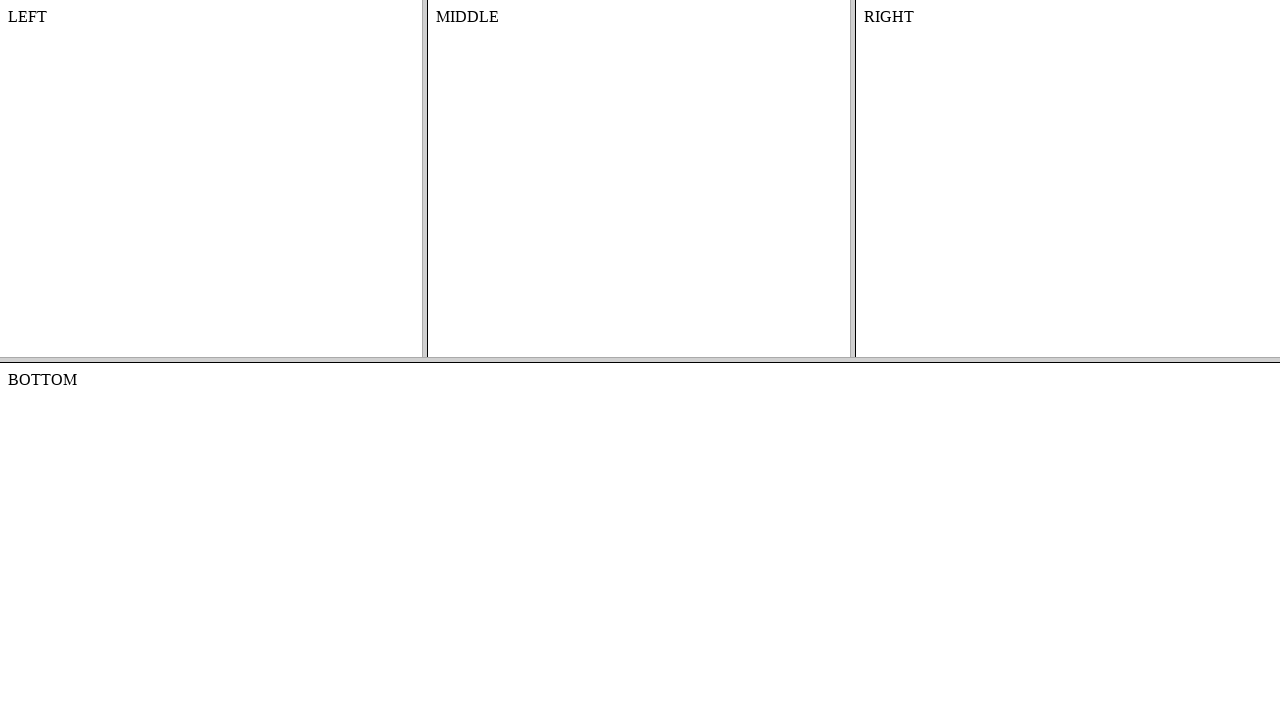